Tests dropdown selection functionality by selecting a value and retrieving all available options from a dropdown menu

Starting URL: https://the-internet.herokuapp.com/dropdown

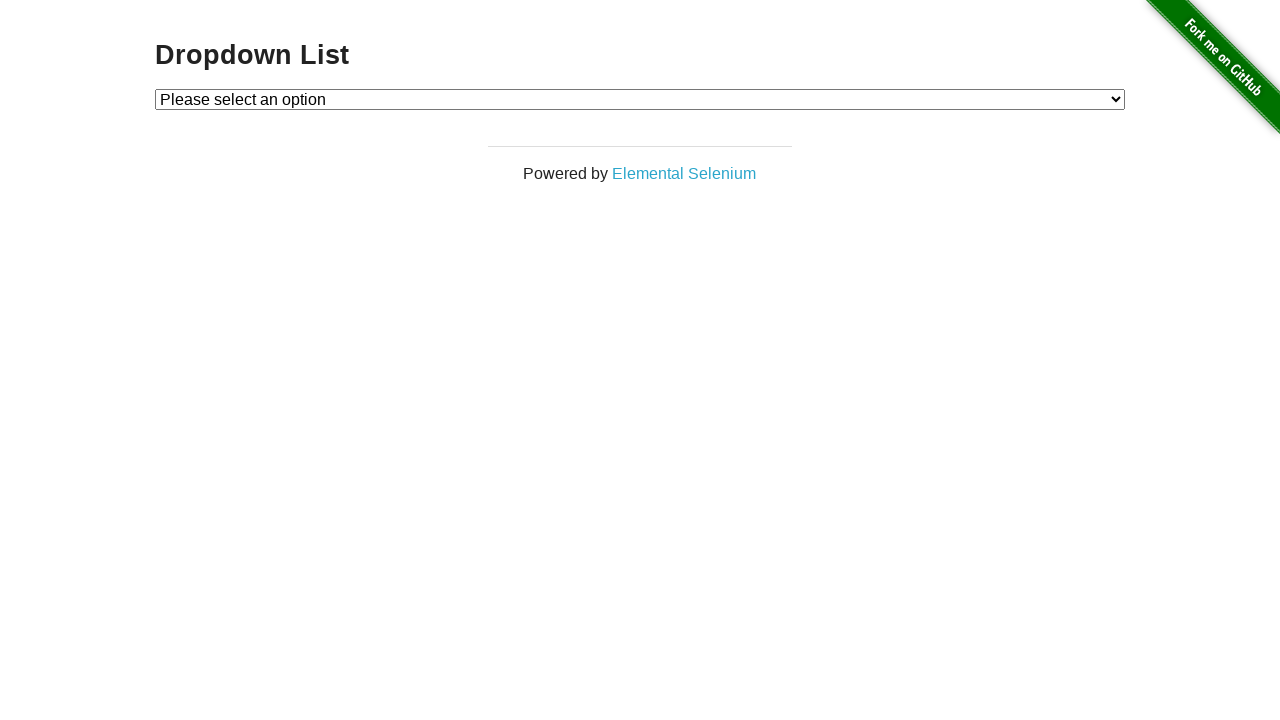

Waited for dropdown to be visible
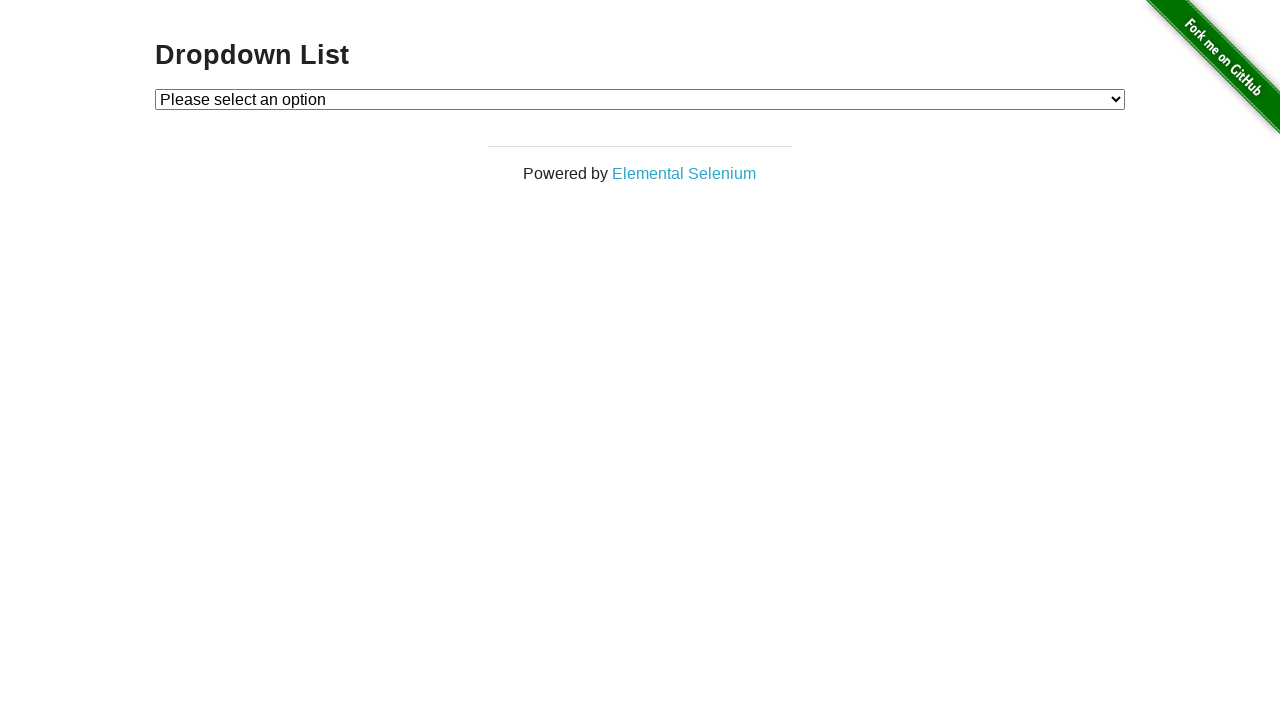

Selected option with value '1' from dropdown on #dropdown
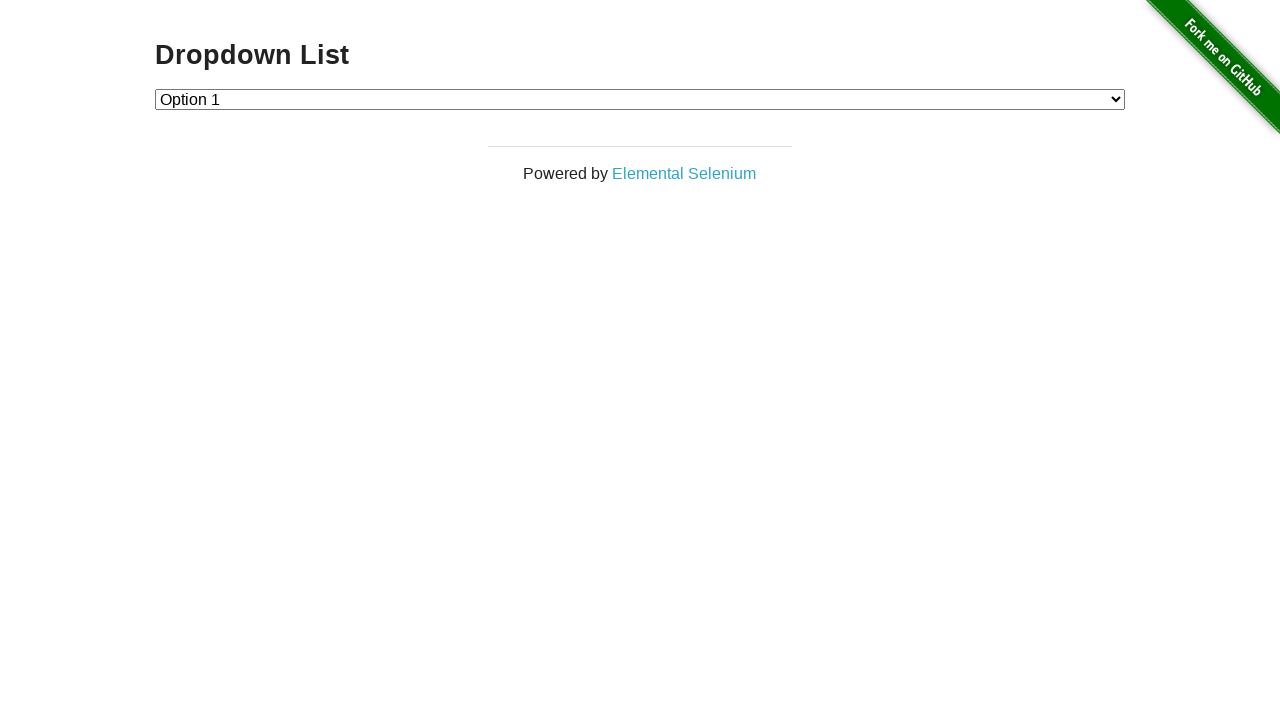

Retrieved all available options from dropdown
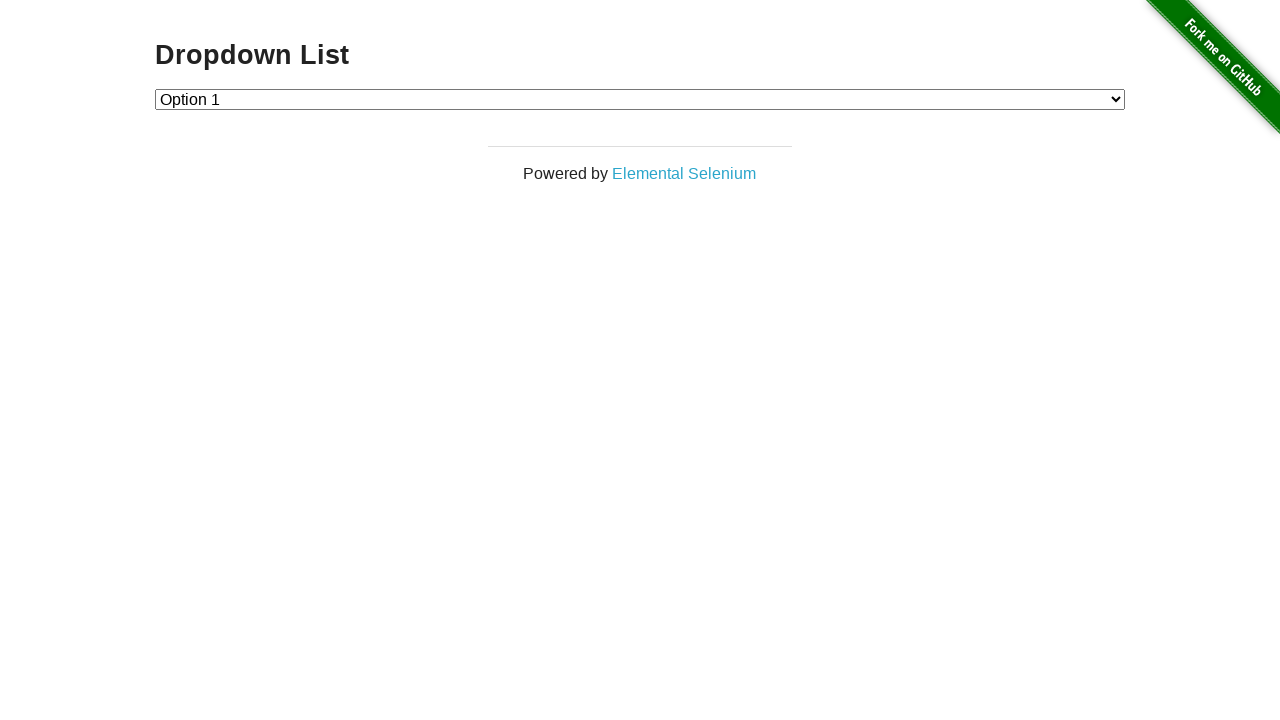

Processed dropdown option: Please select an option
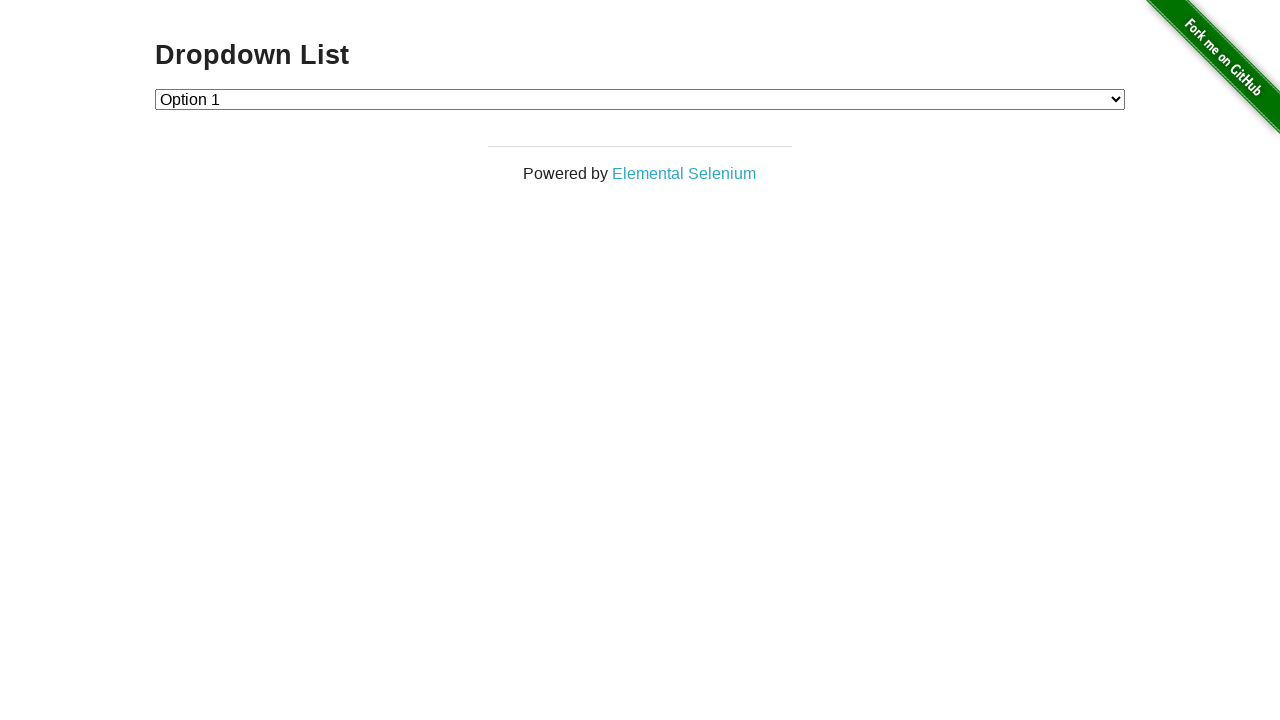

Processed dropdown option: Option 1
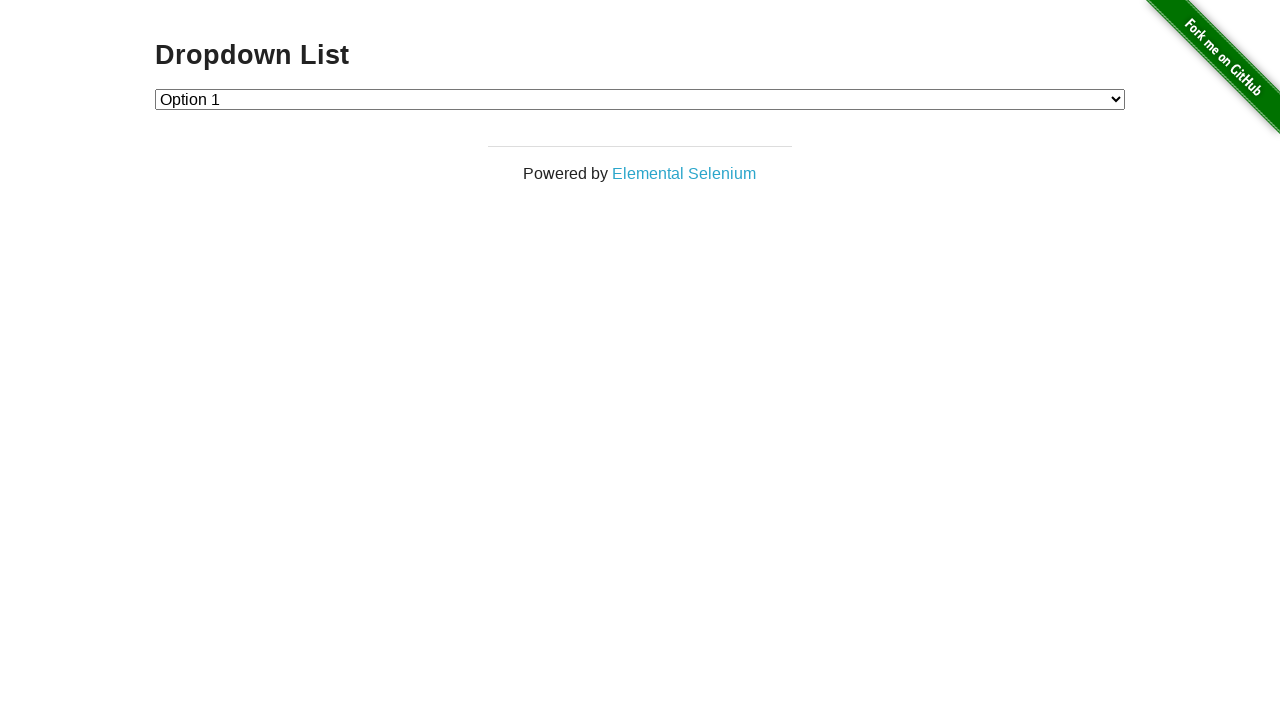

Processed dropdown option: Option 2
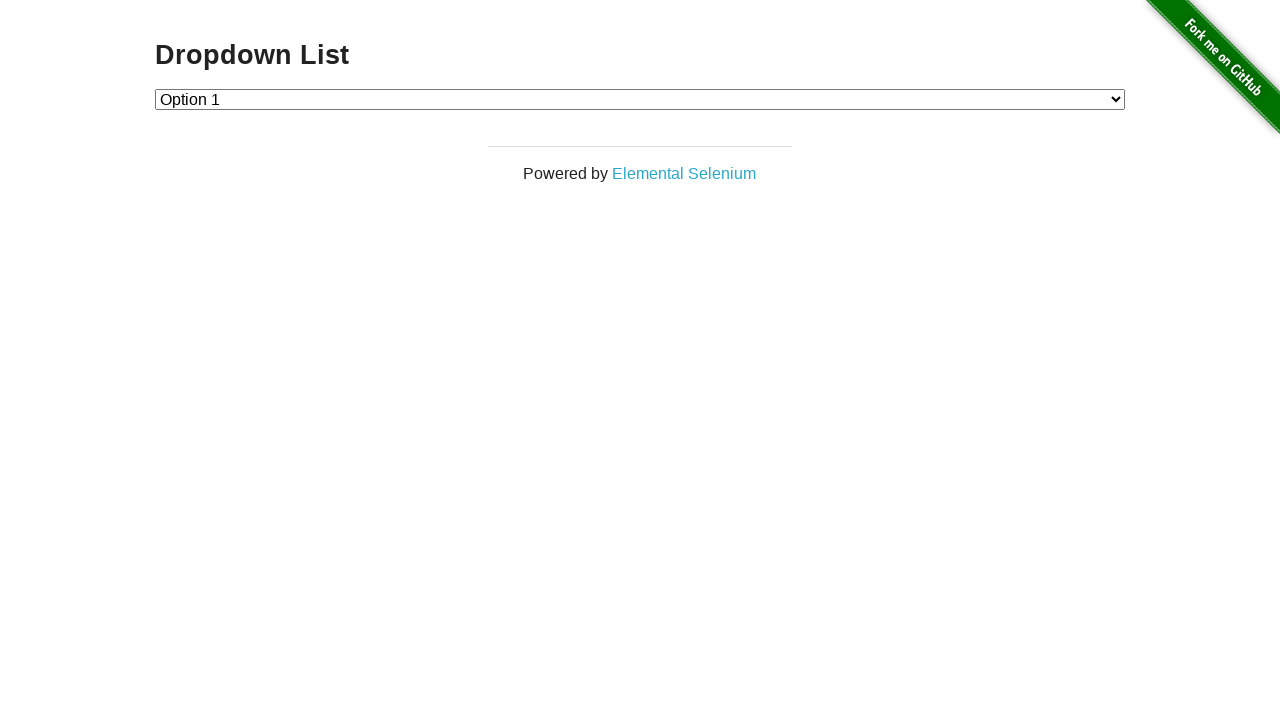

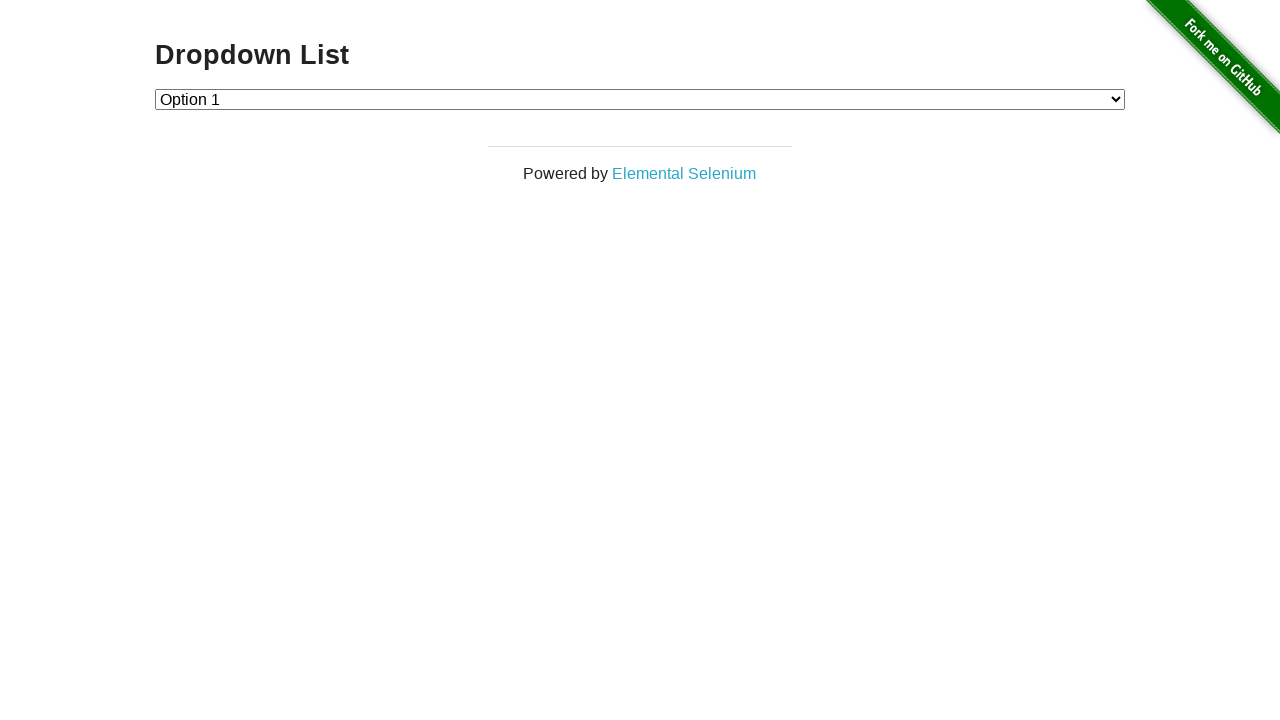